Navigates to NuGet.org and types text into the search input using keyboard actions

Starting URL: https://nuget.org

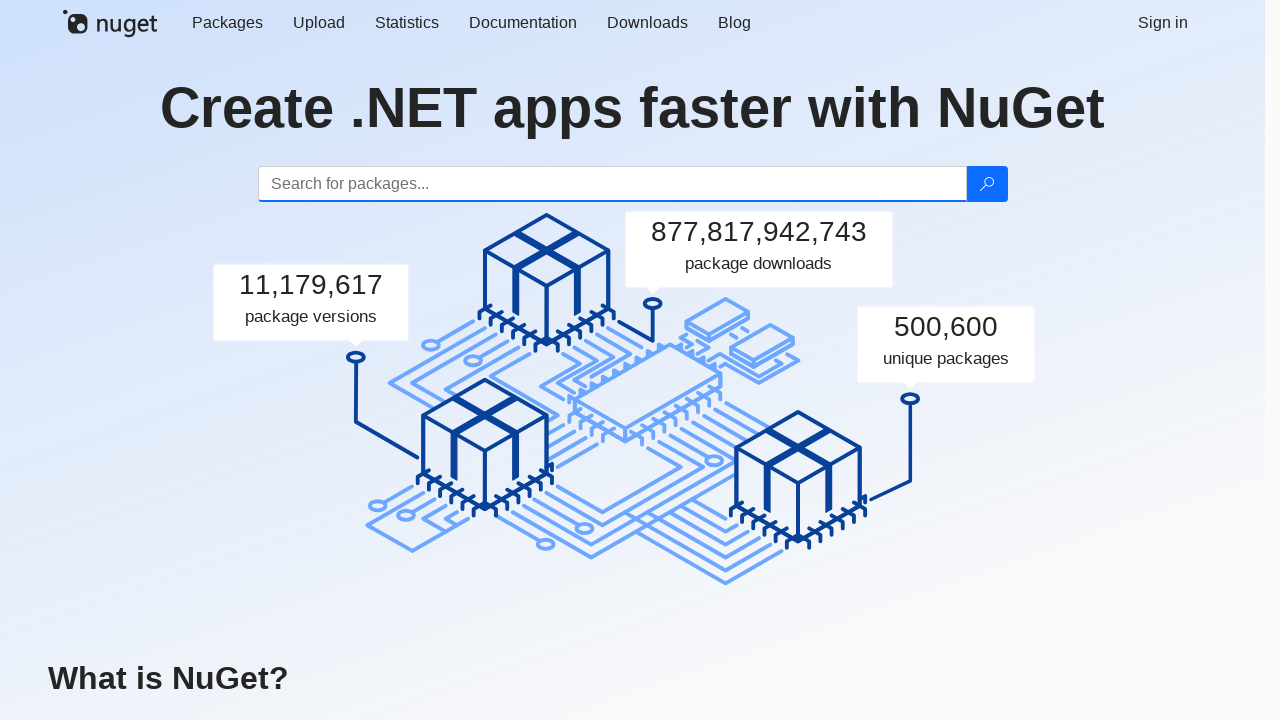

Waited for page to load (domcontentloaded state)
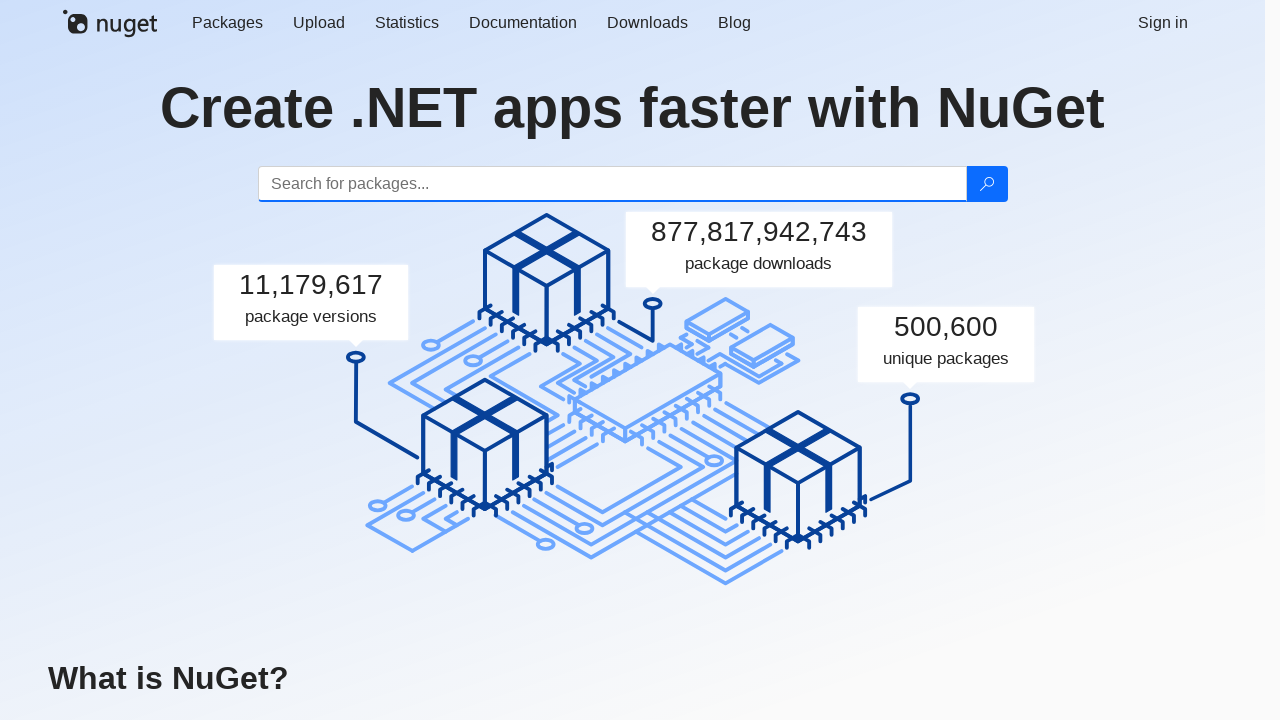

Typed 'abc' into the search input
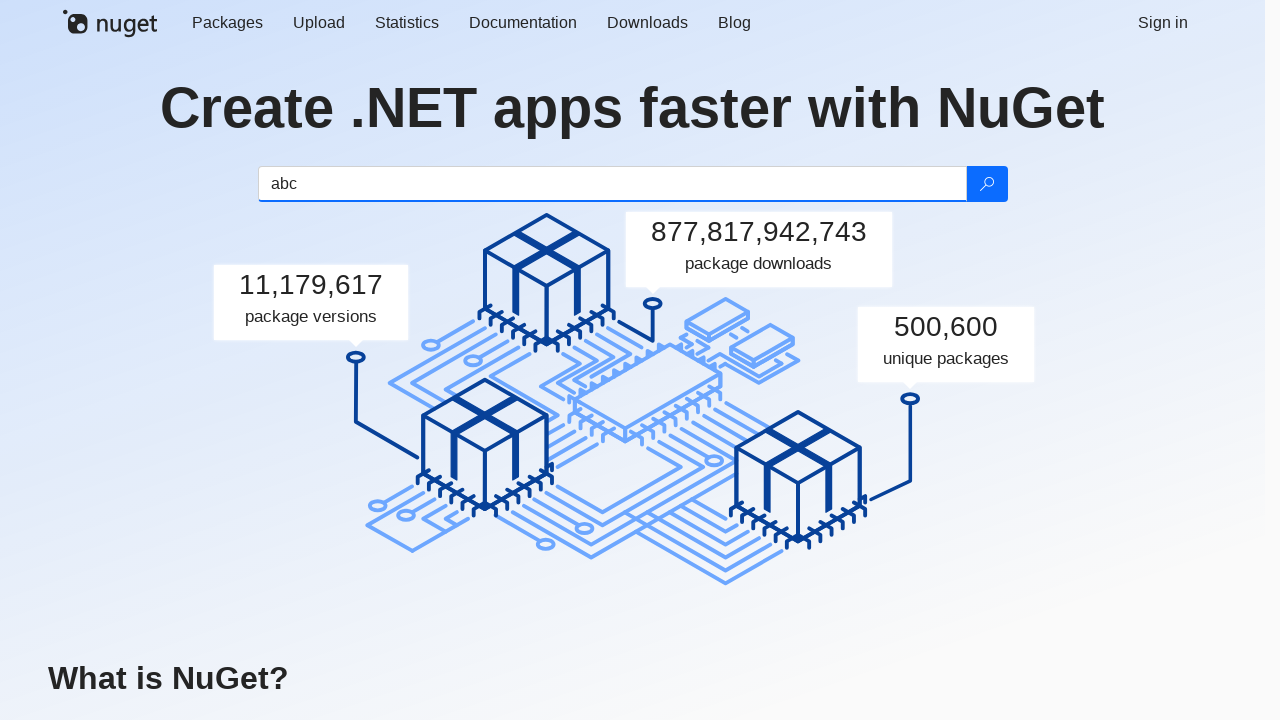

Pressed 'H' key
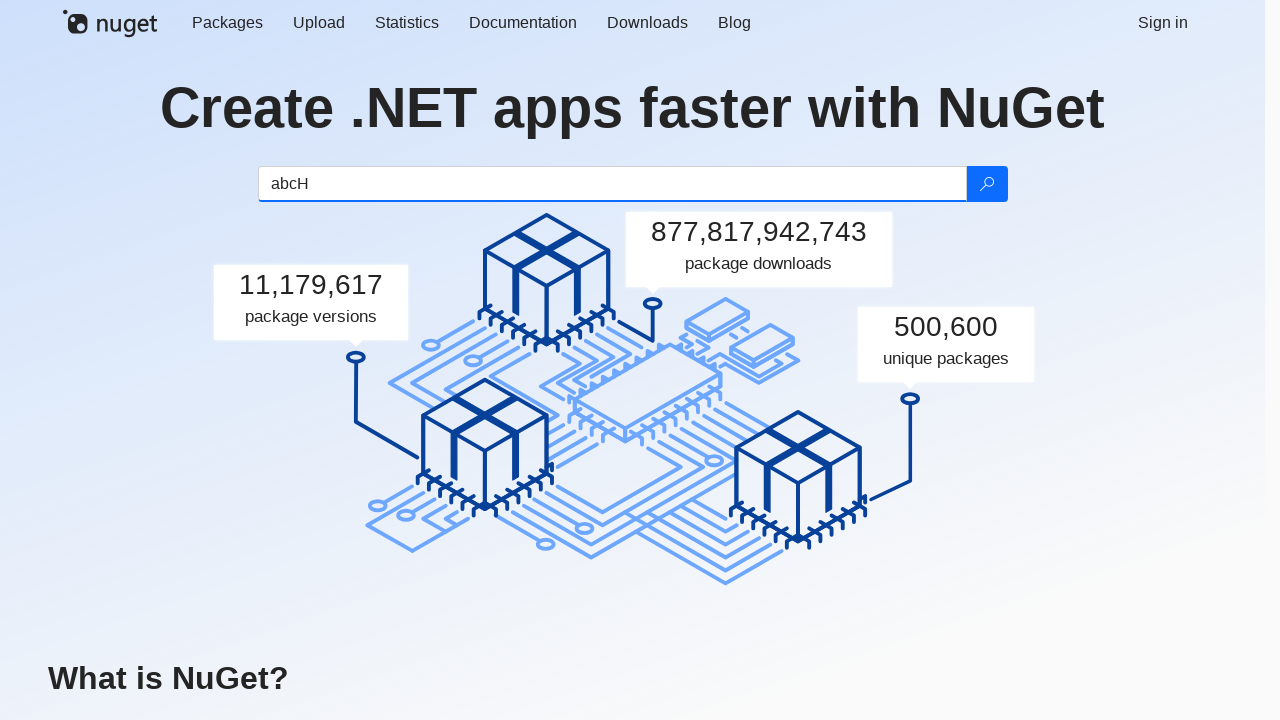

Pressed 'i' key
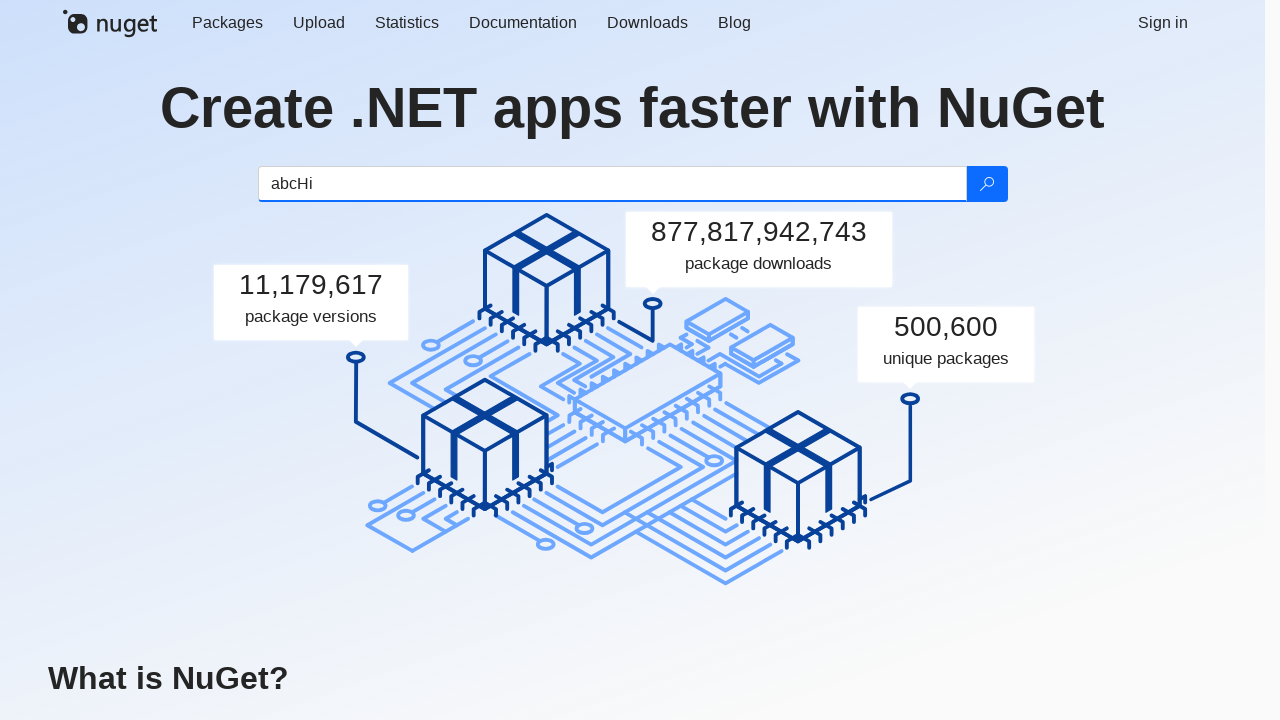

Pressed ',' key
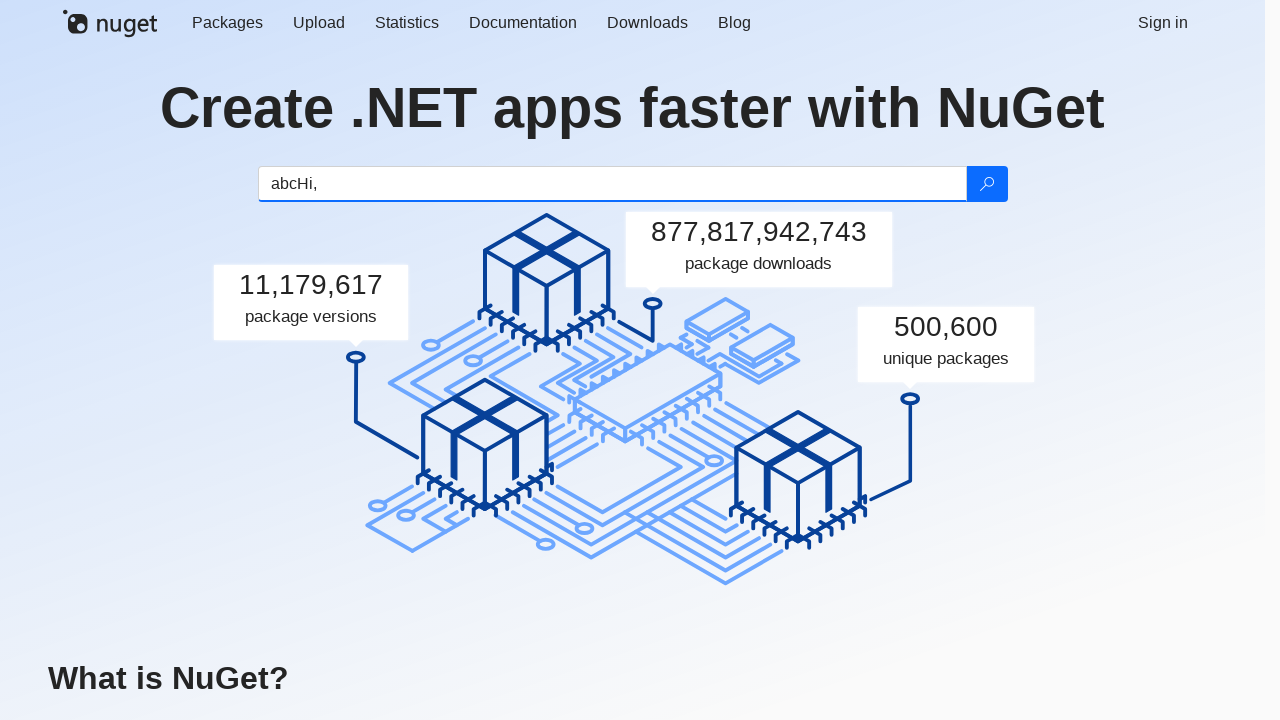

Typed 'World' into the search input
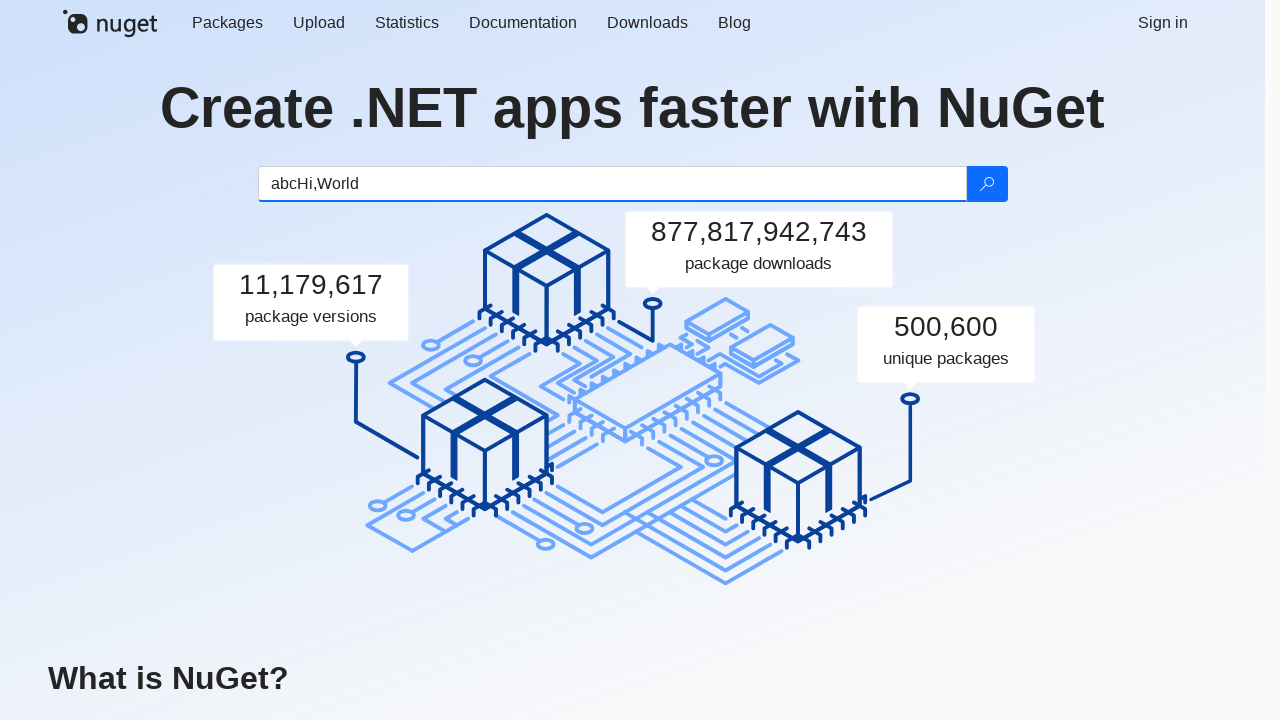

Waited for 1000ms
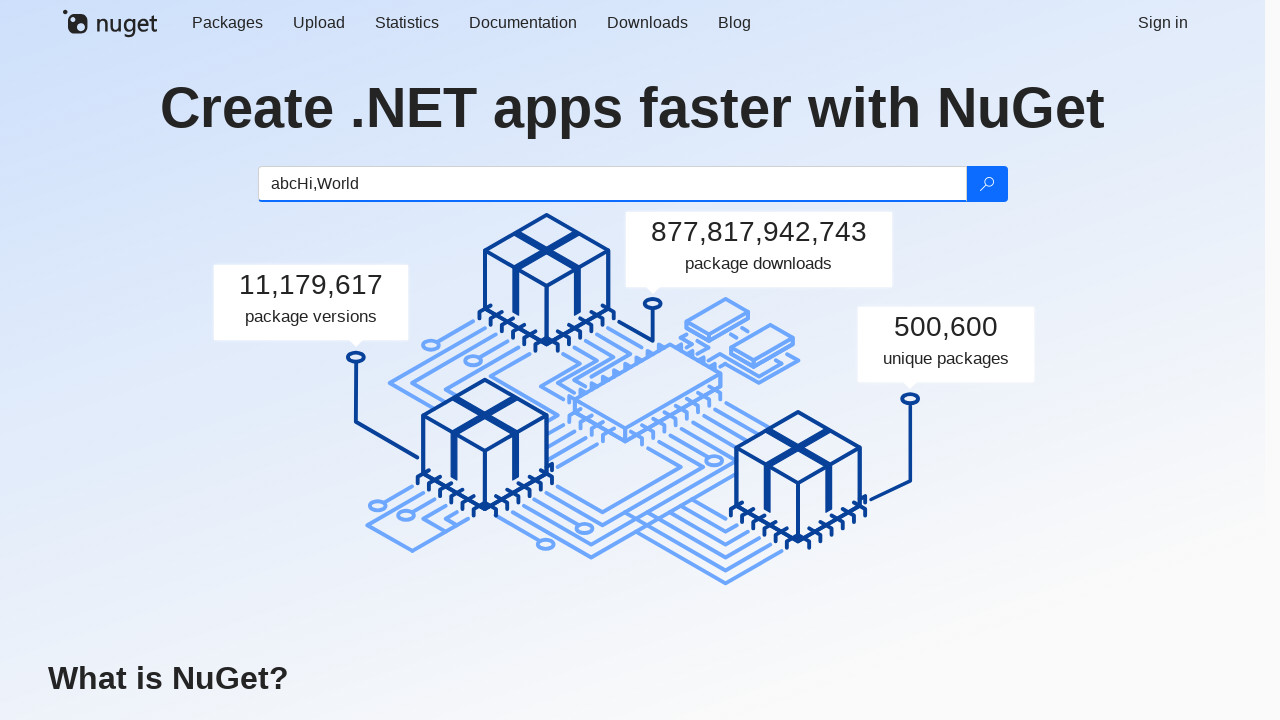

Typed '!' into the search input
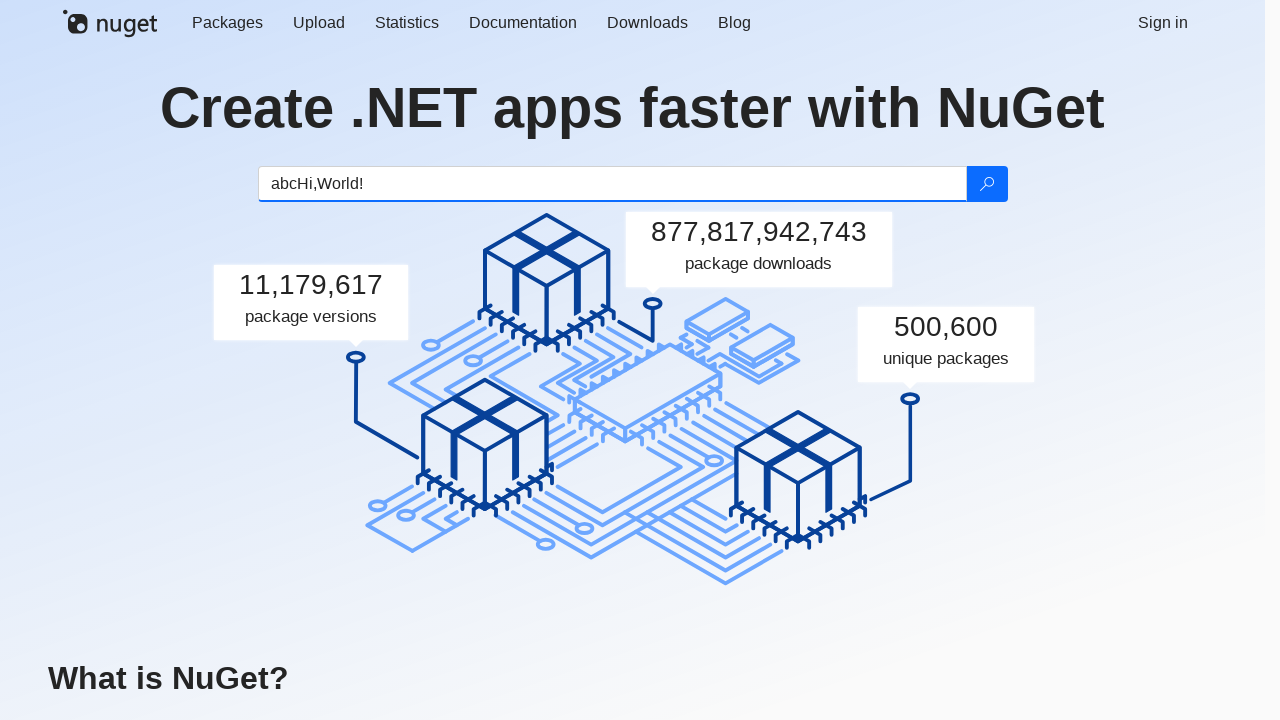

Waited for 1000ms
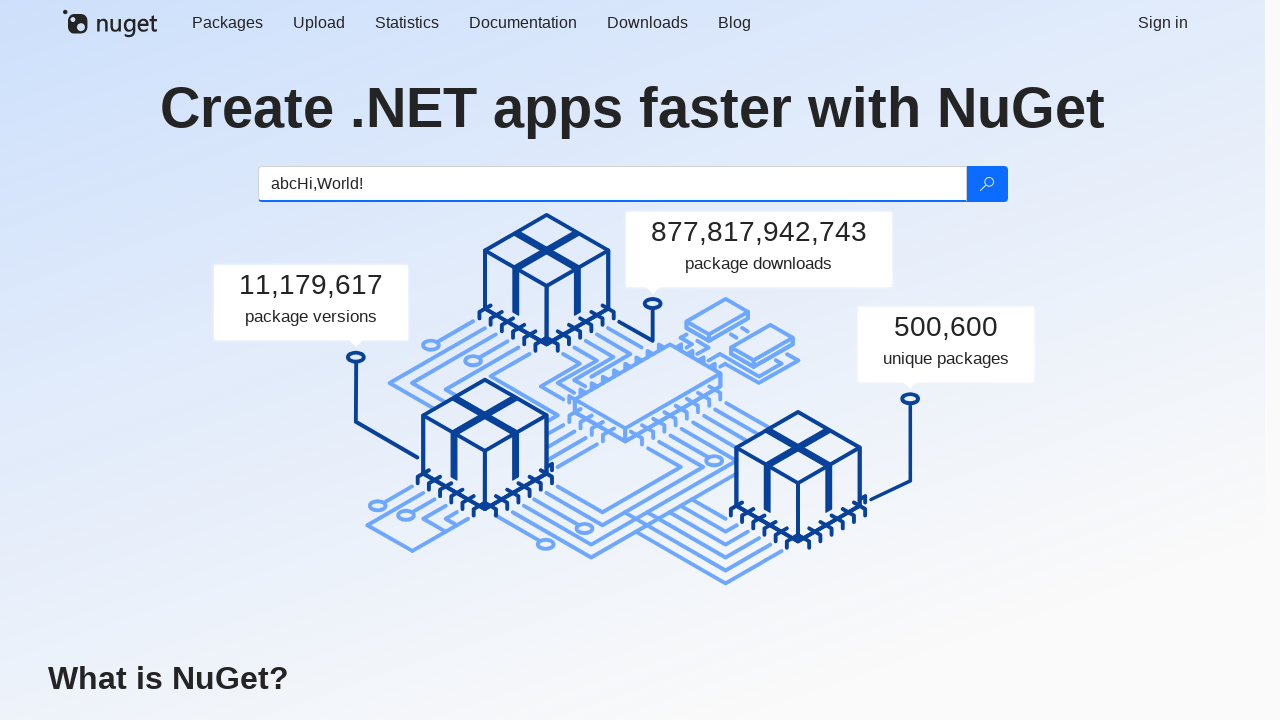

Typed 'qwe' into the search input
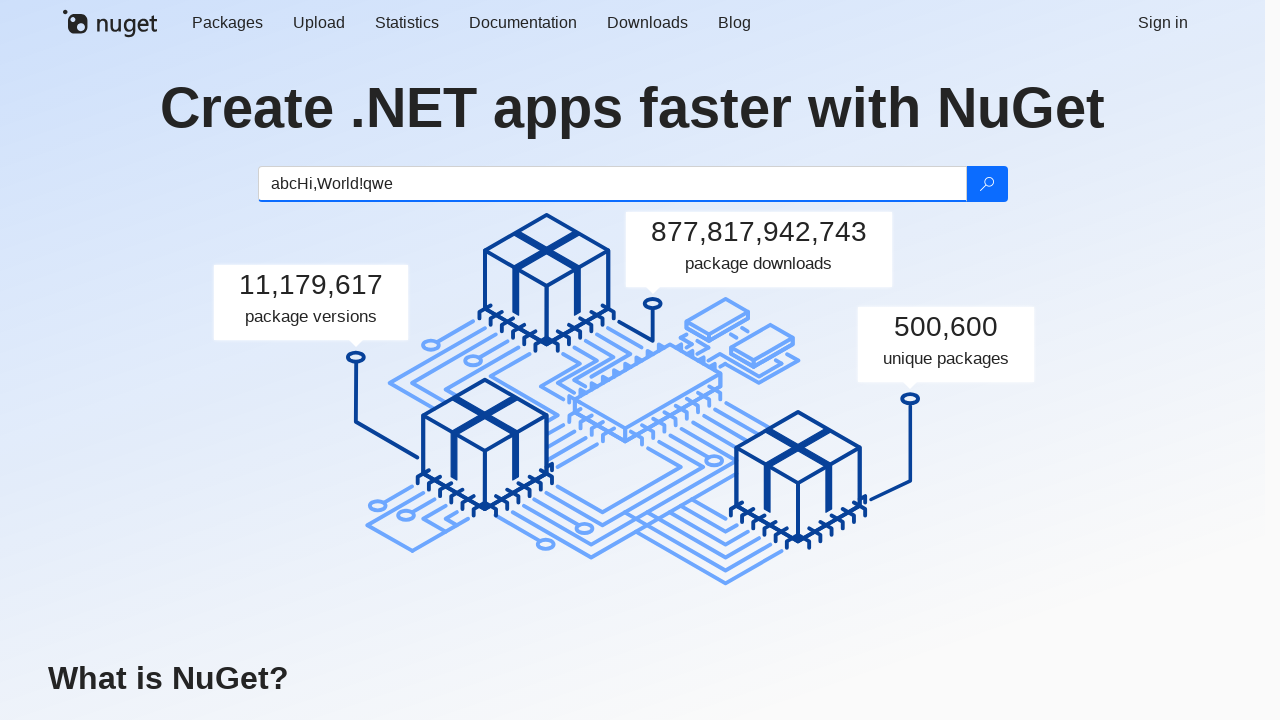

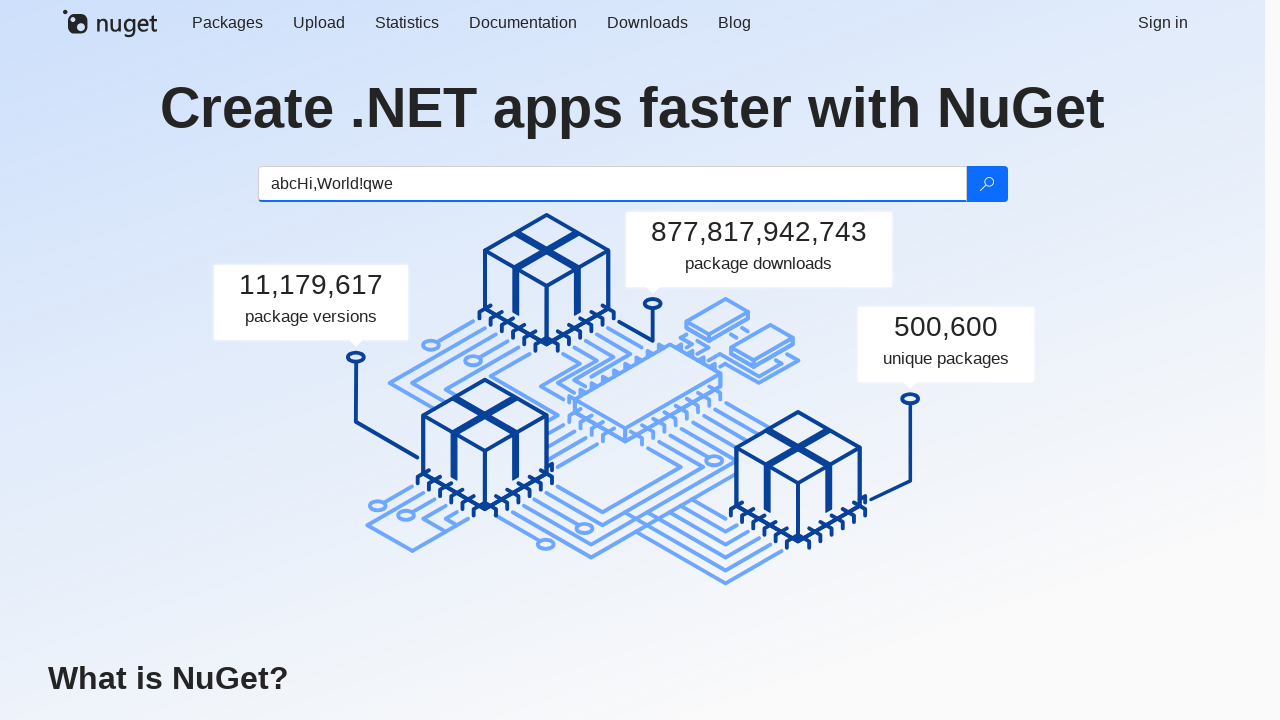